Tests form validation by submitting with only the message field filled, expecting an error message for missing required fields

Starting URL: https://ultimateqa.com/filling-out-forms/

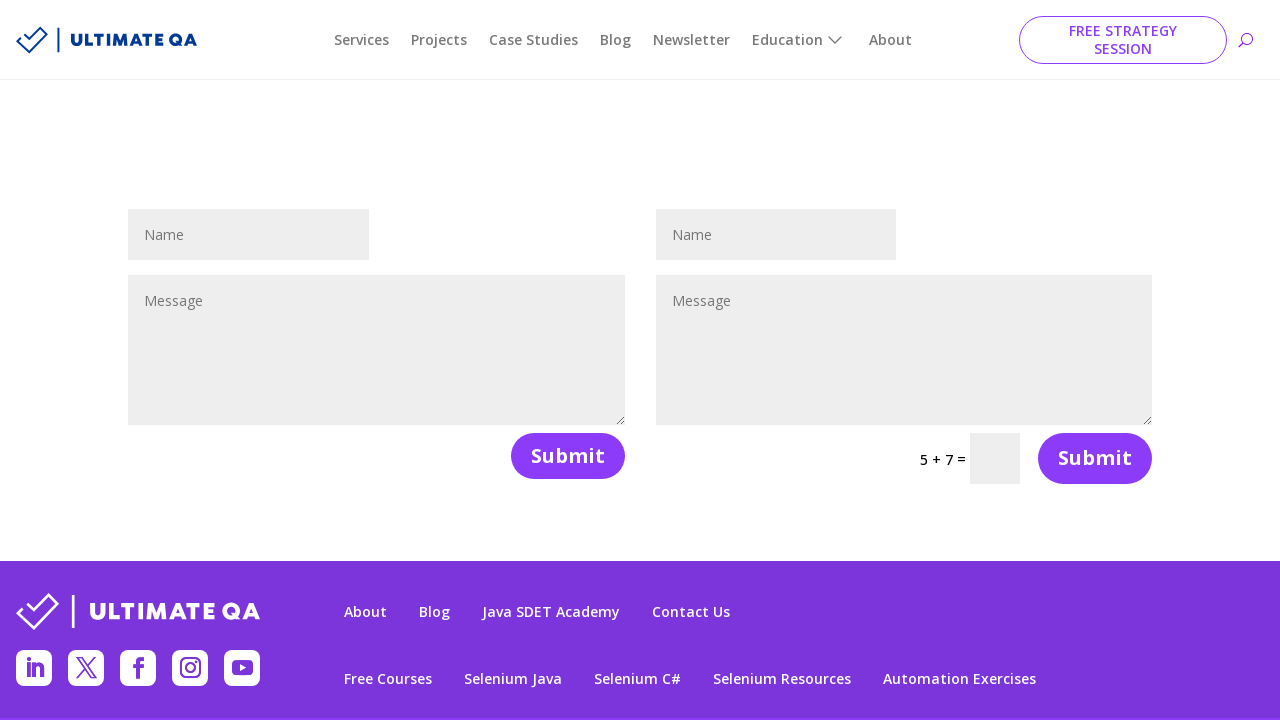

Navigated to form page at https://ultimateqa.com/filling-out-forms/
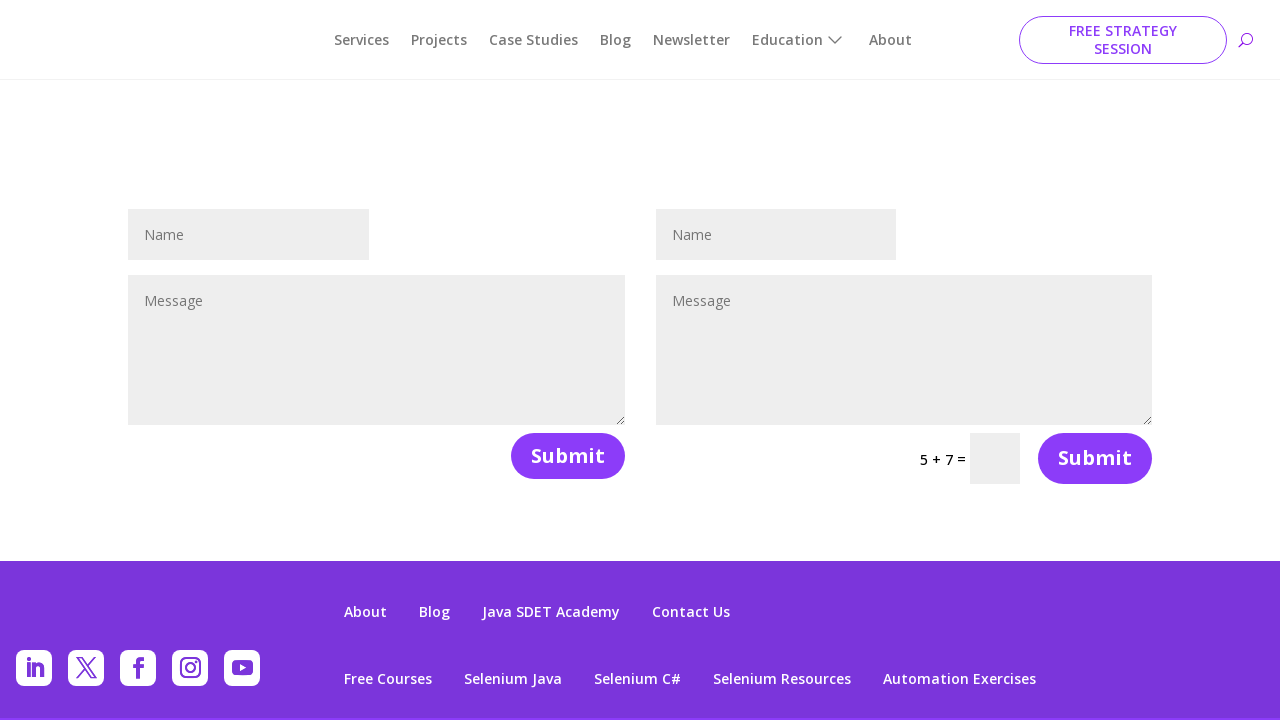

Filled message field with 'test_message' on #et_pb_contact_message_0
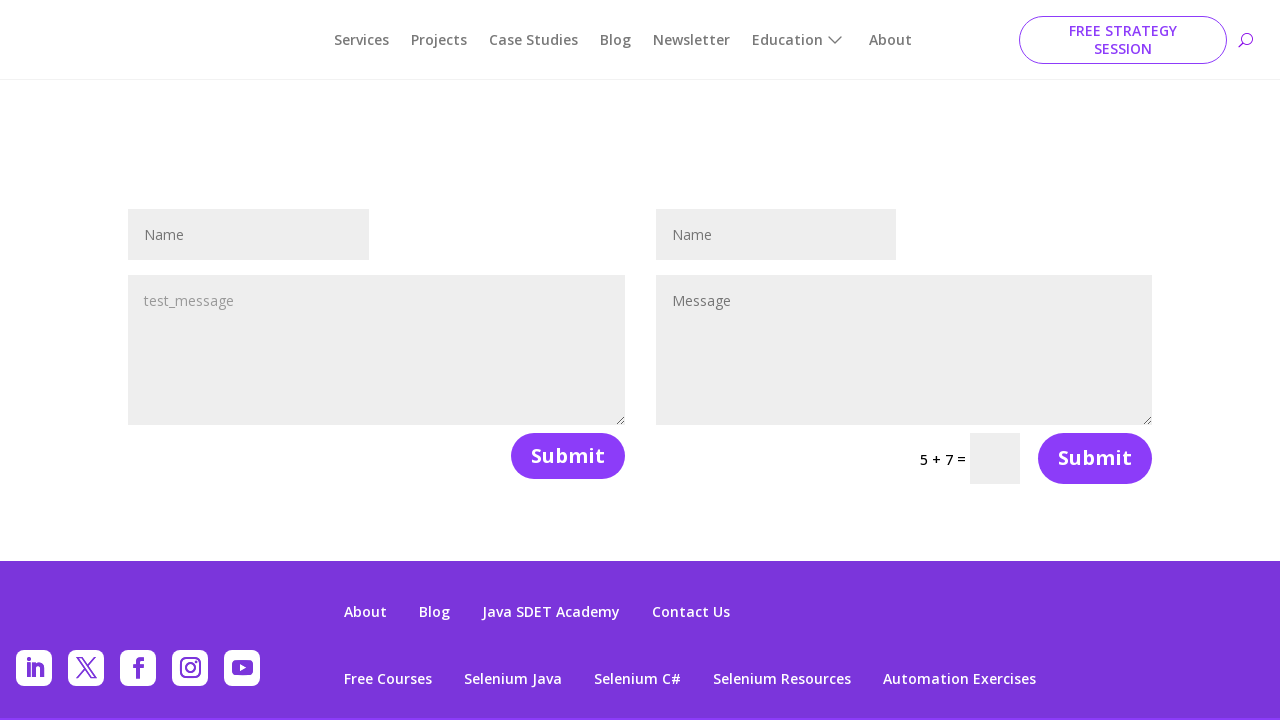

Clicked form submit button at (568, 456) on form >> button[type="submit"]
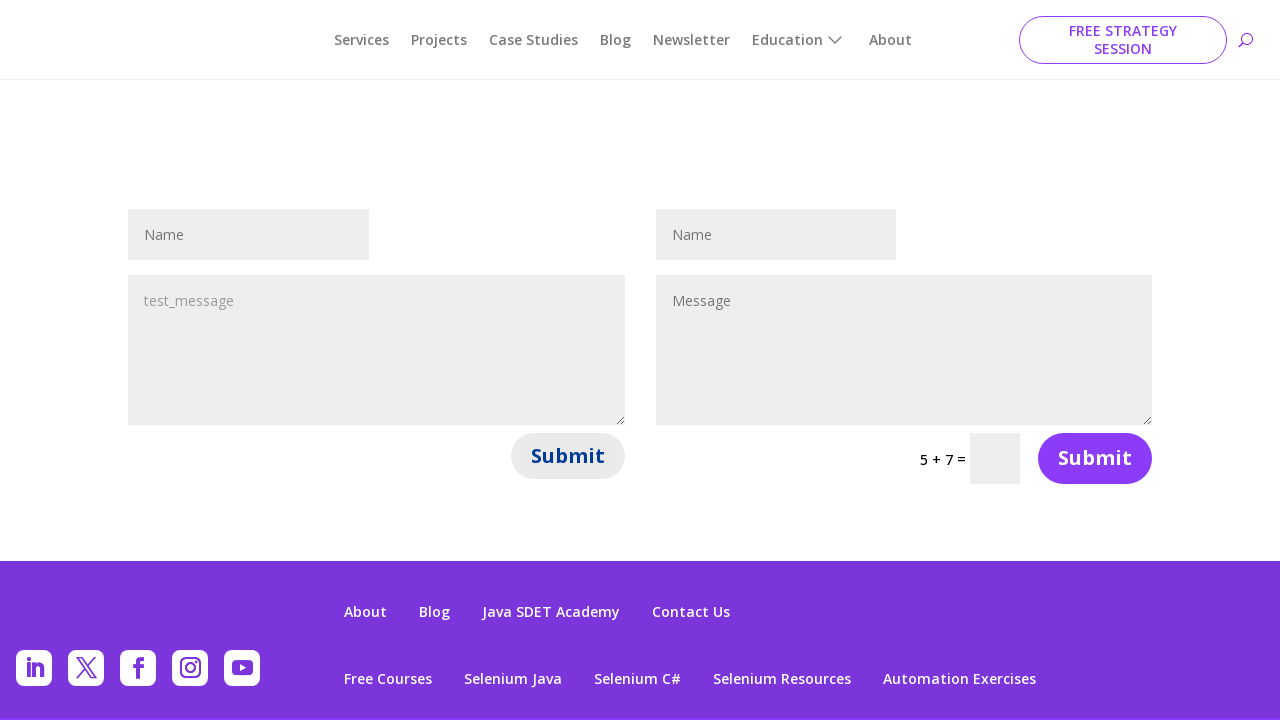

Error message appeared for missing required fields
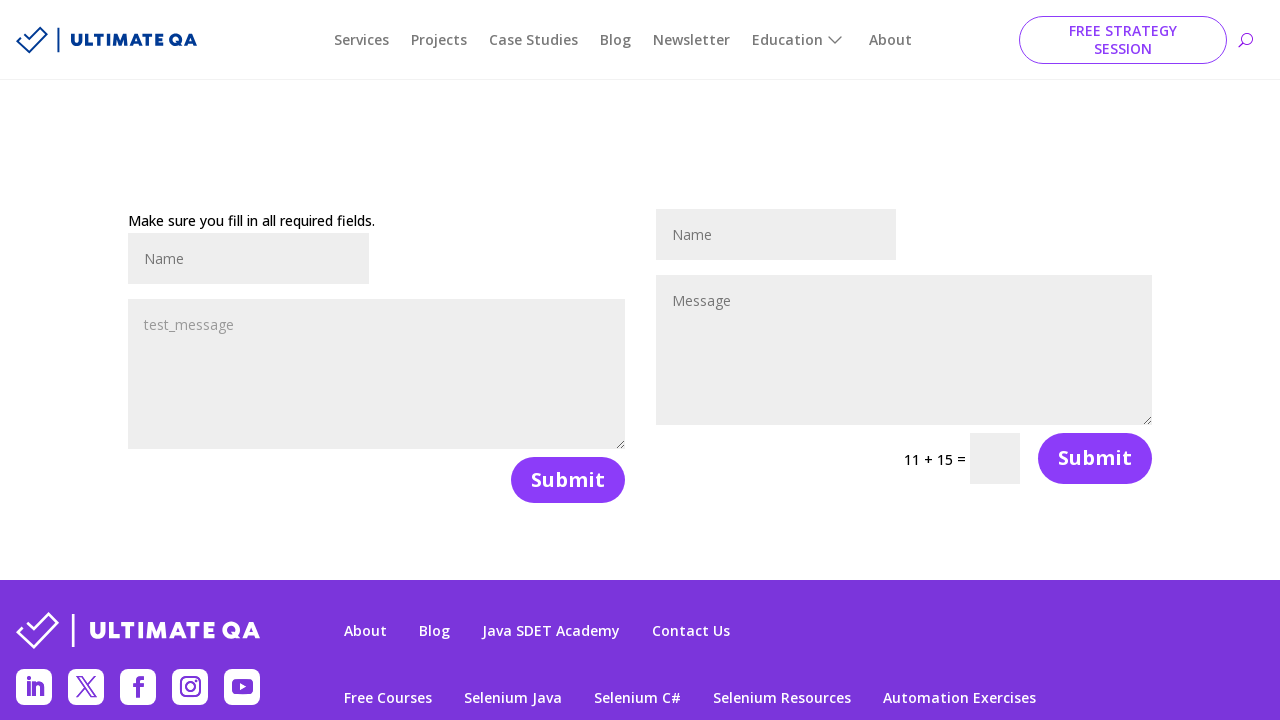

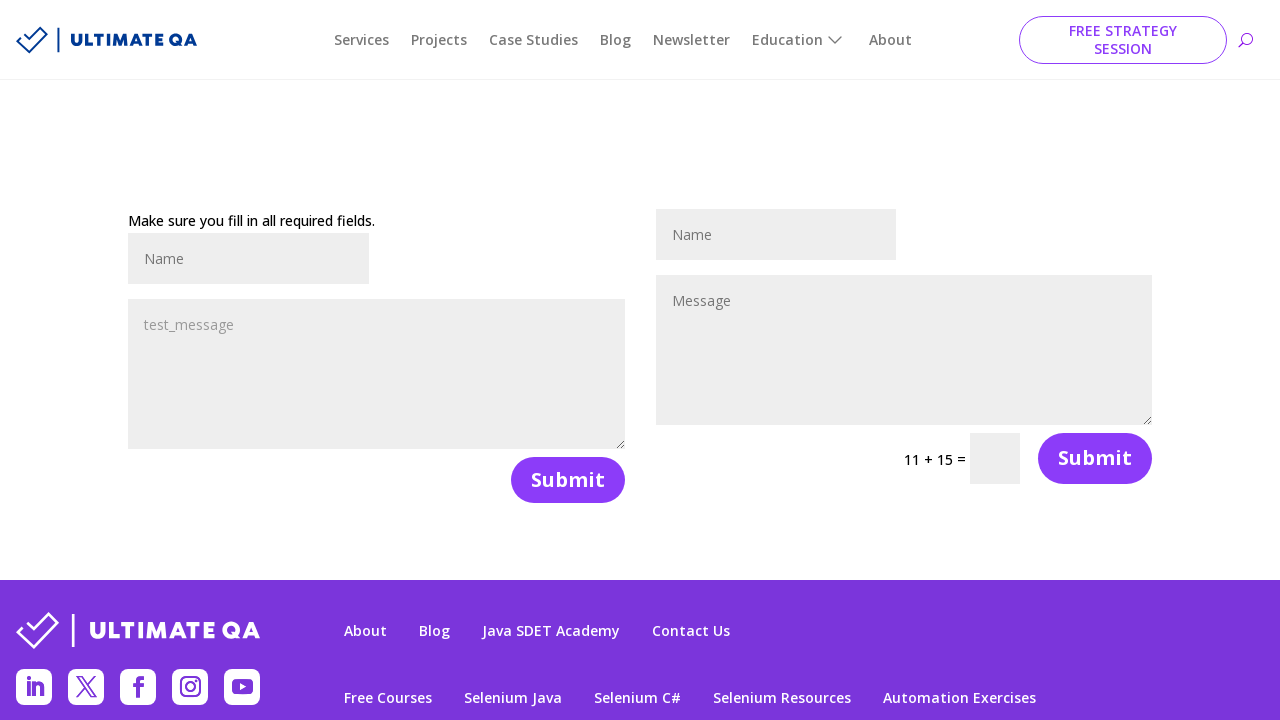